Fills out a practice form with personal information including name, email, mobile number, hobbies, and address, then submits the form

Starting URL: https://demoqa.com/automation-practice-form

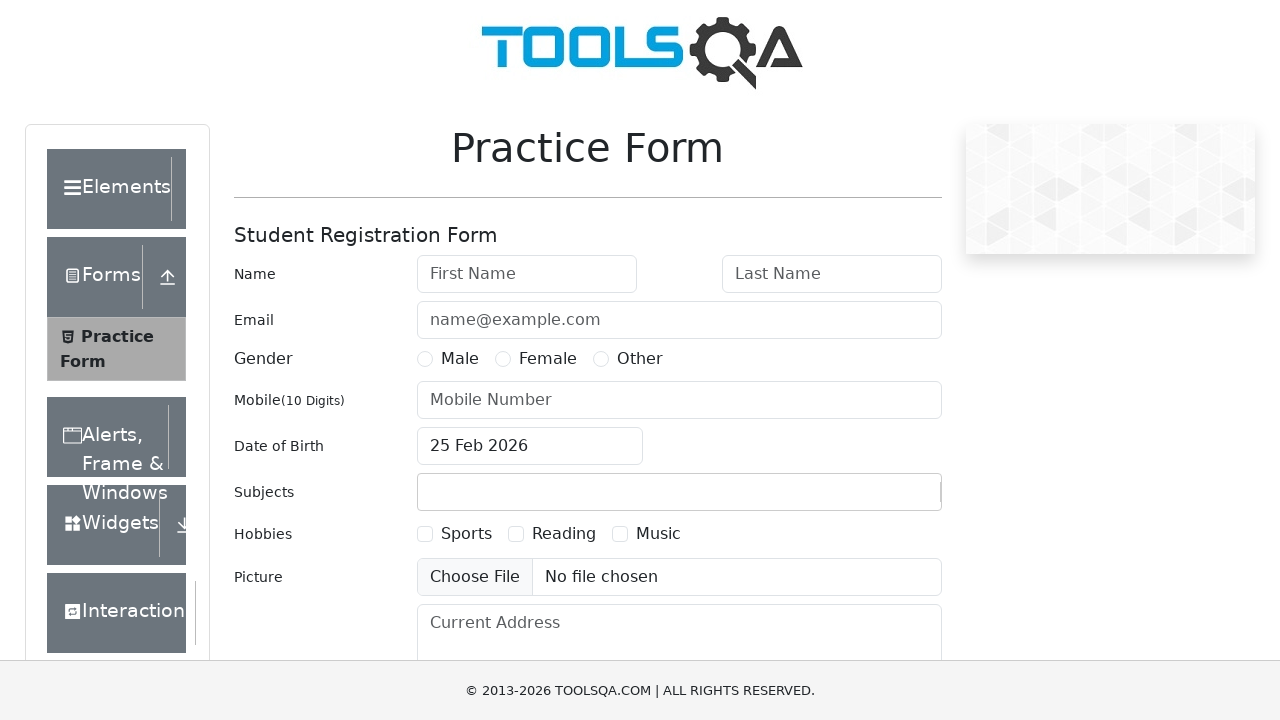

Filled first name field with 'pooja' on #firstName
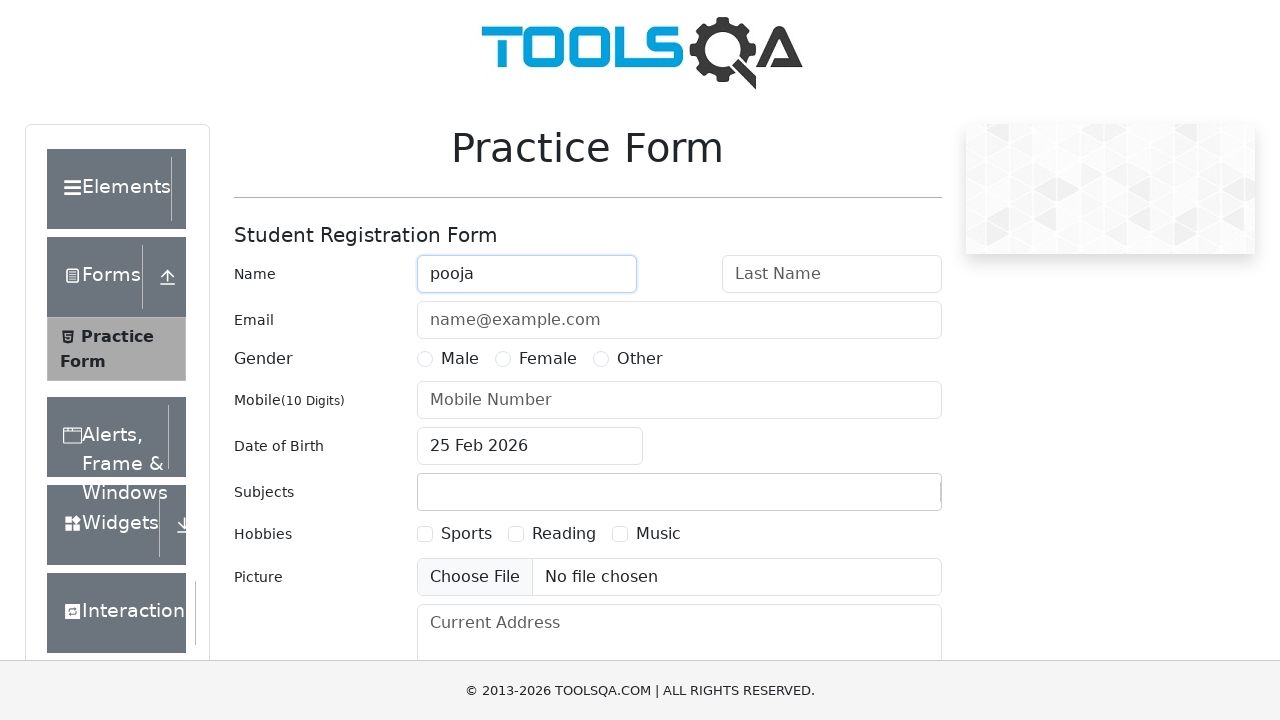

Filled last name field with 'sable' on #lastName
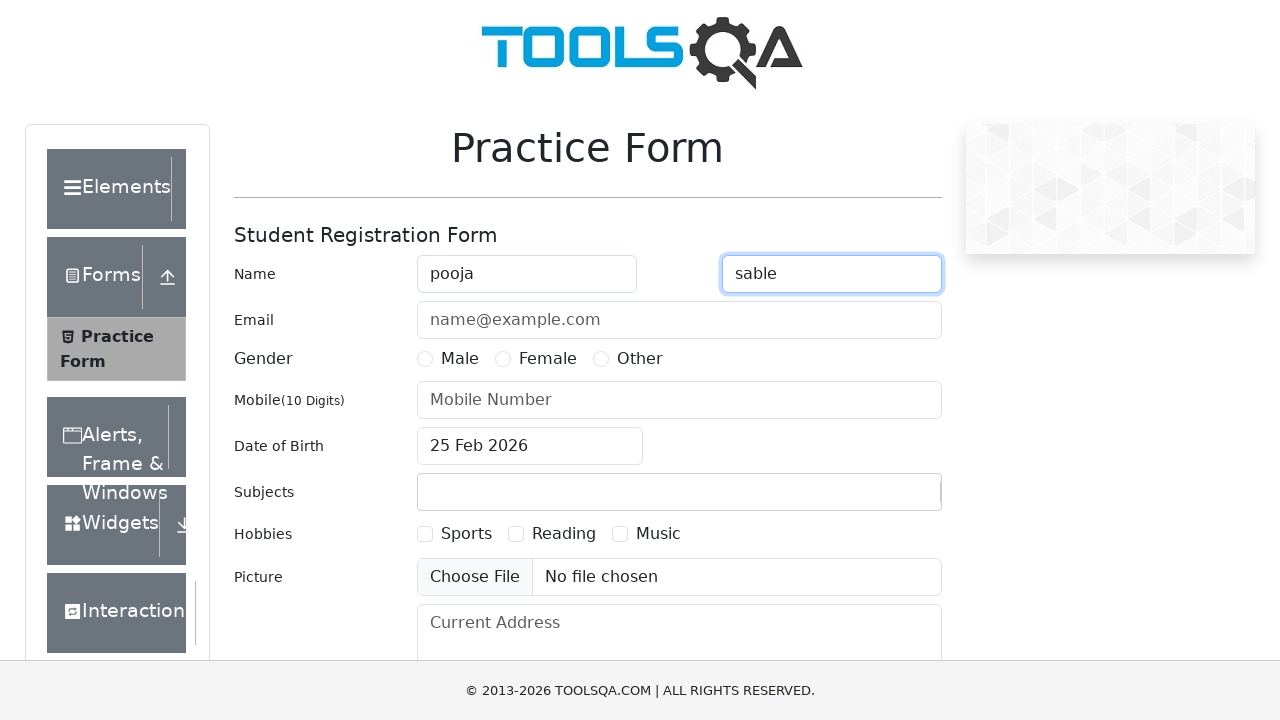

Filled email field with 'pooja@gmail.com' on #userEmail
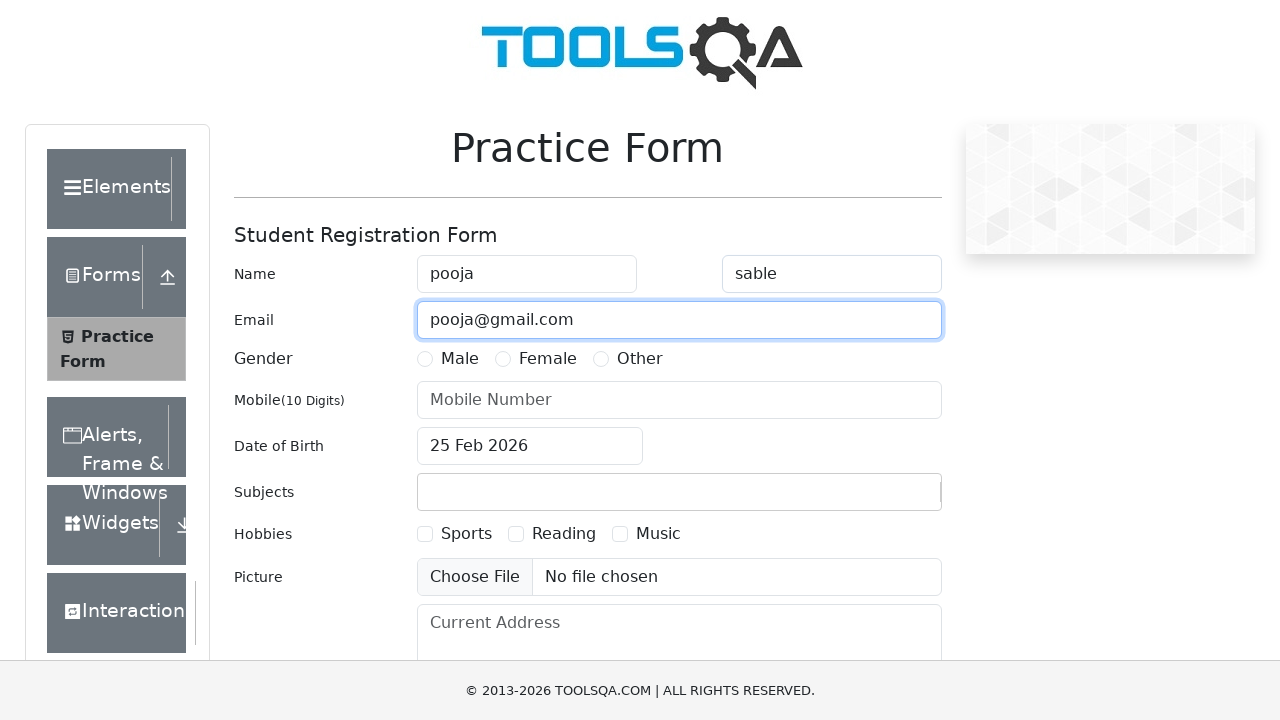

Filled mobile number field with '9067099689' on #userNumber
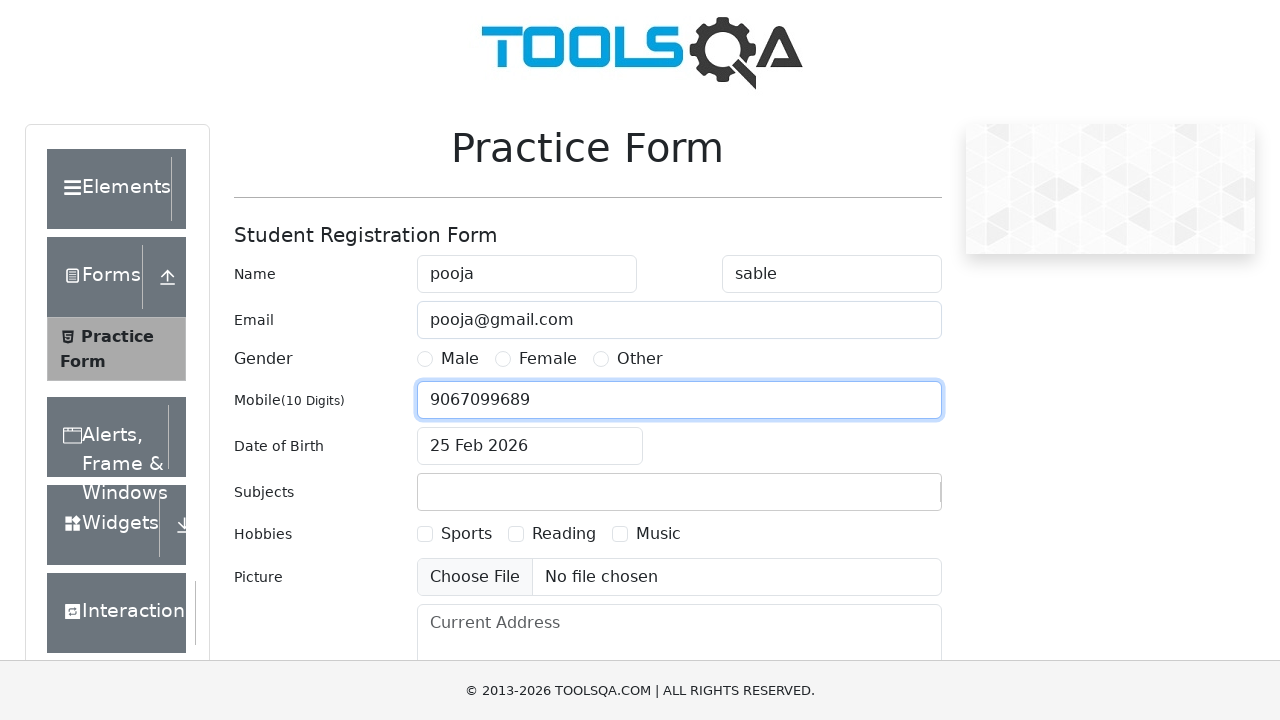

Selected hobby 1 checkbox
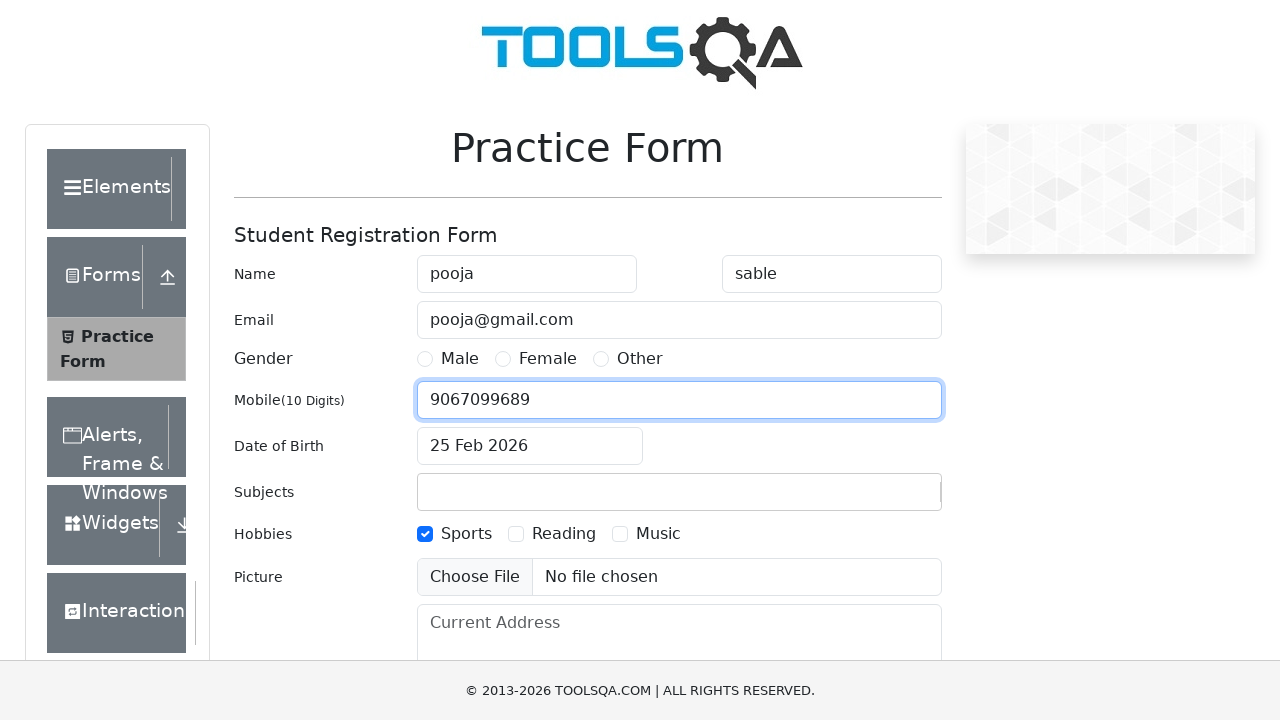

Selected hobby 2 checkbox
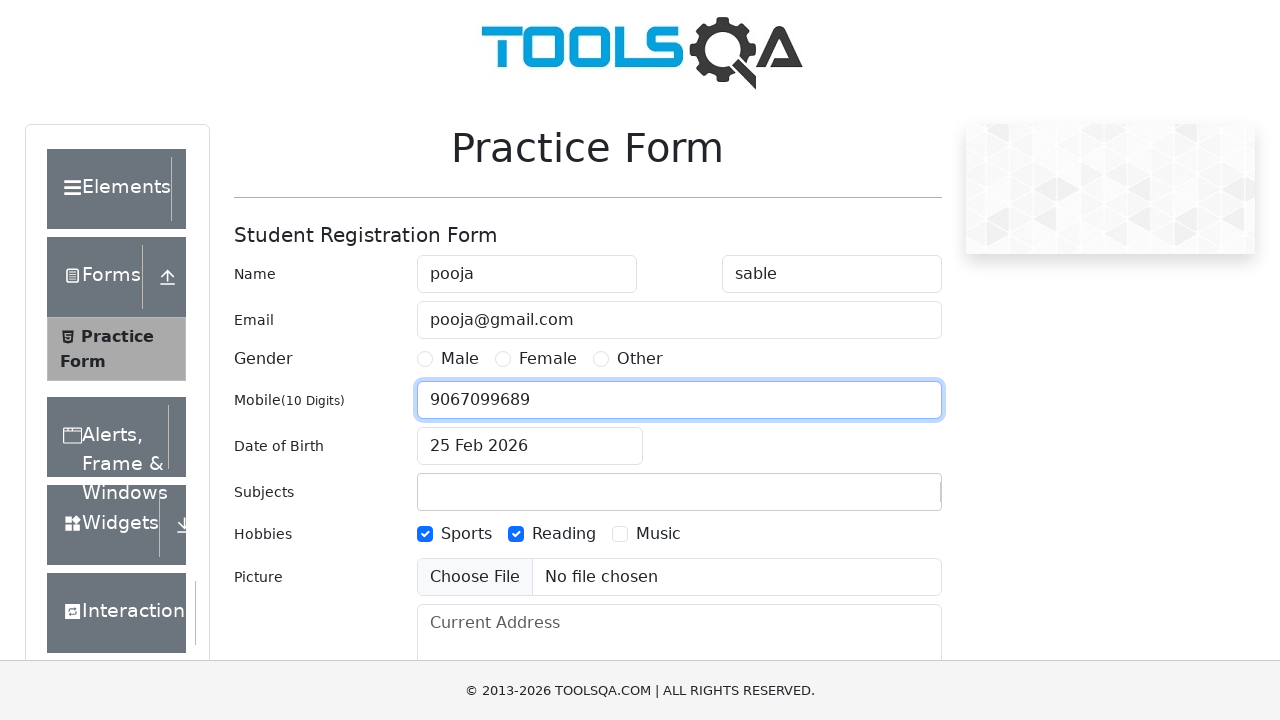

Selected hobby 3 checkbox
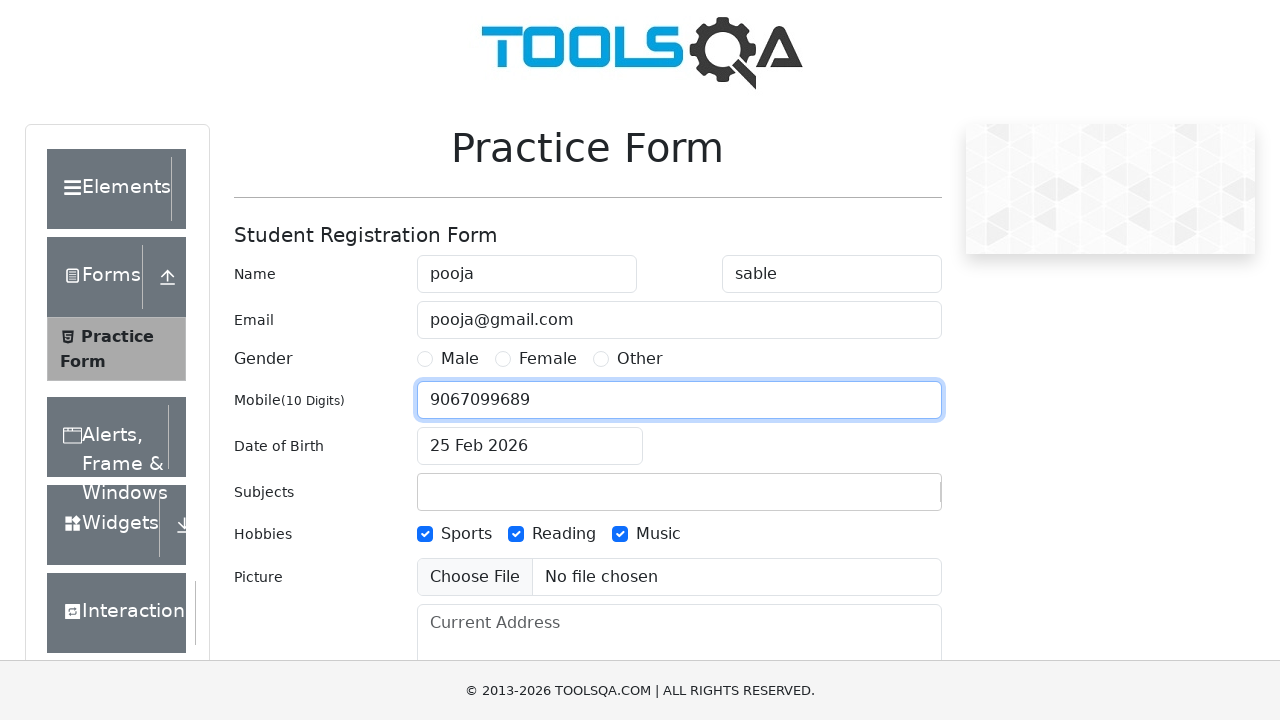

Filled current address field with 'kallamm' on textarea.form-control
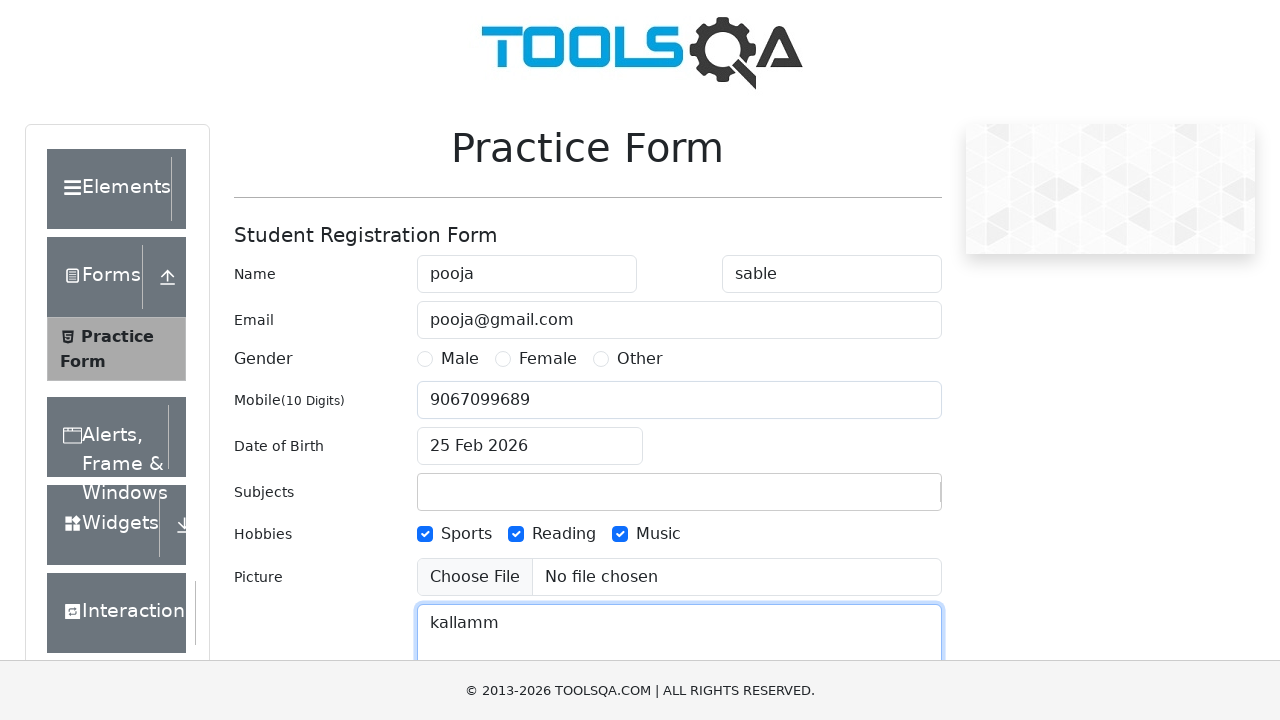

Clicked submit button to submit the practice form at (885, 499) on button.btn.btn-primary
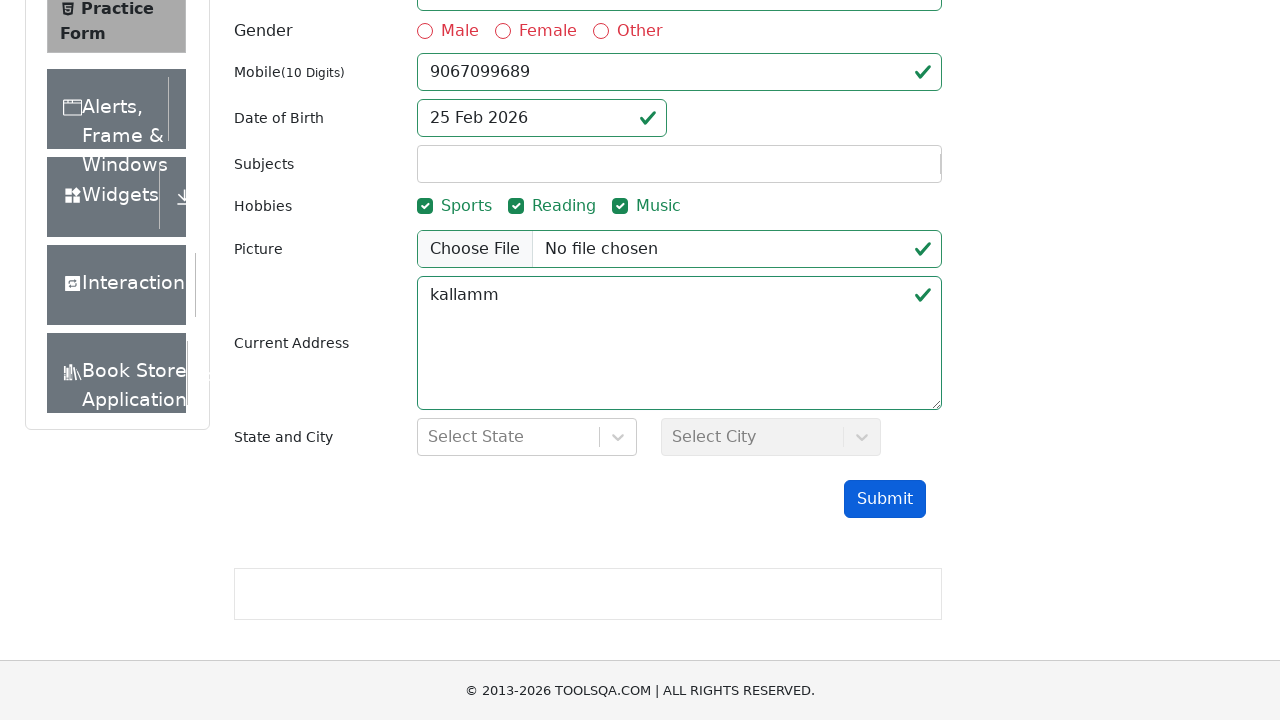

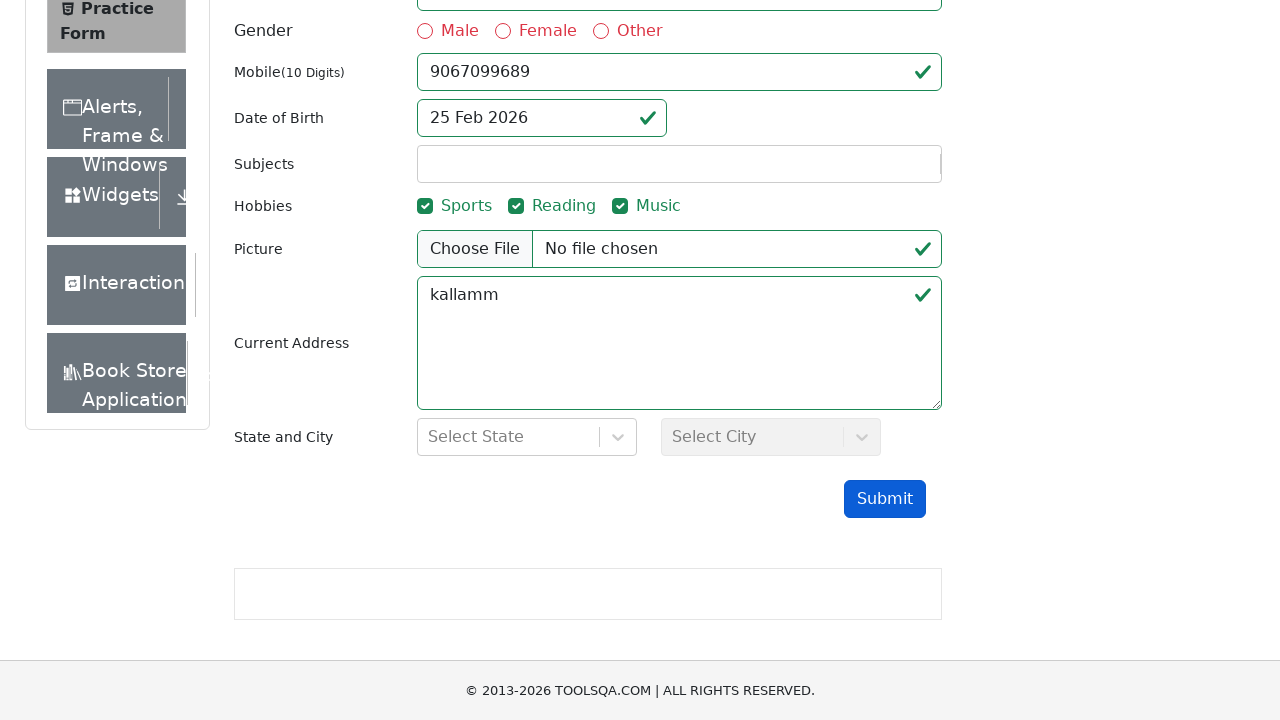